Navigates to httpbin.org HTML page to verify page elements load, then navigates to quotes.toscrape.com and verifies quote elements are present

Starting URL: https://httpbin.org/html

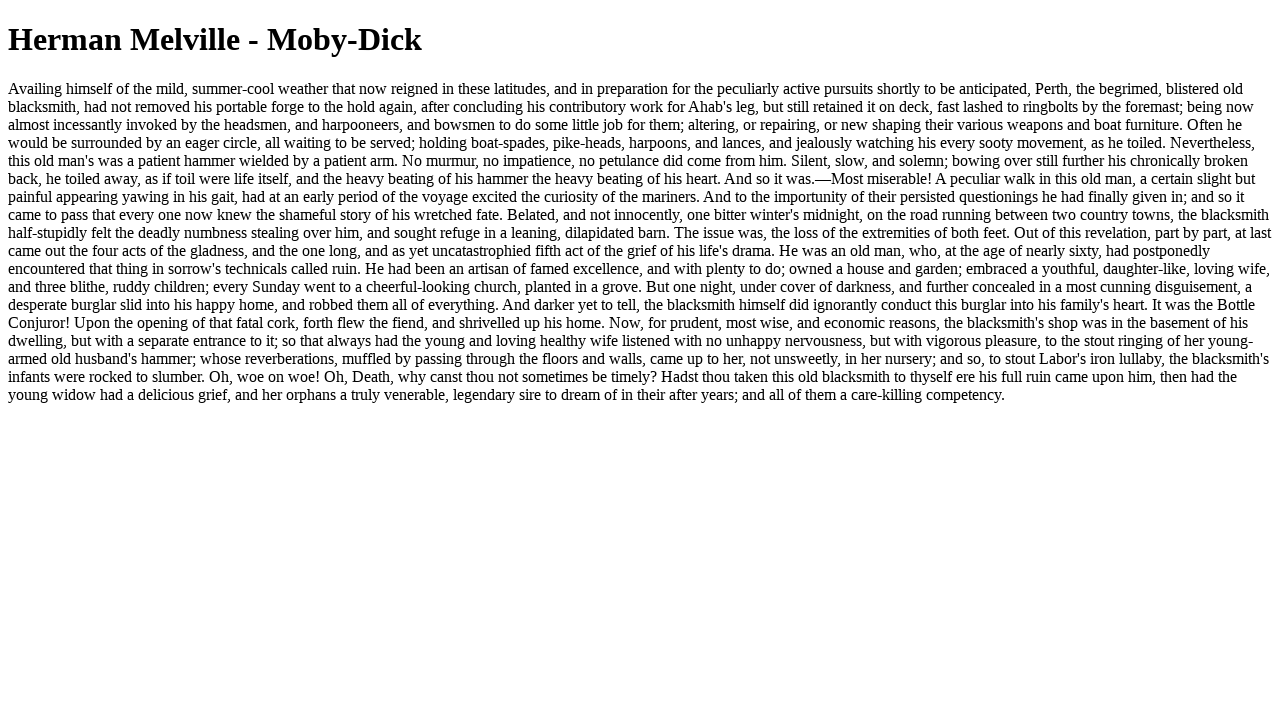

Waited for h1 title element to load on httpbin.org page
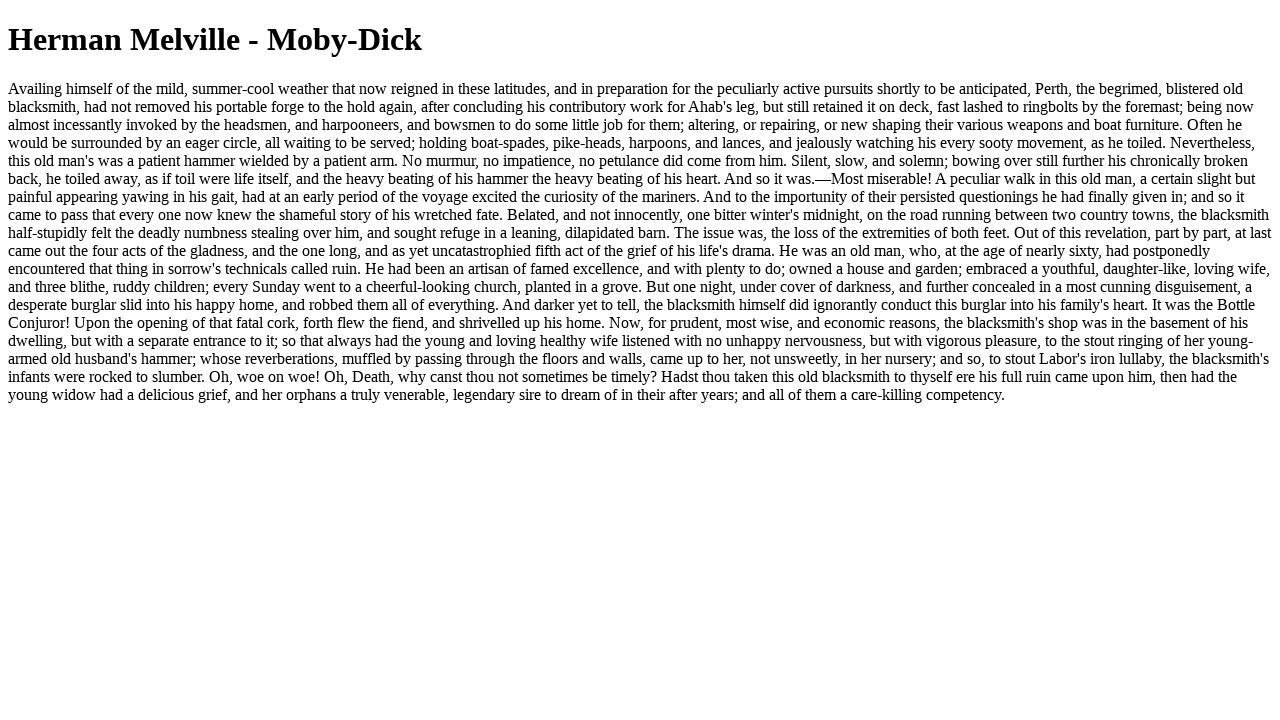

Verified paragraph elements are present on httpbin.org page
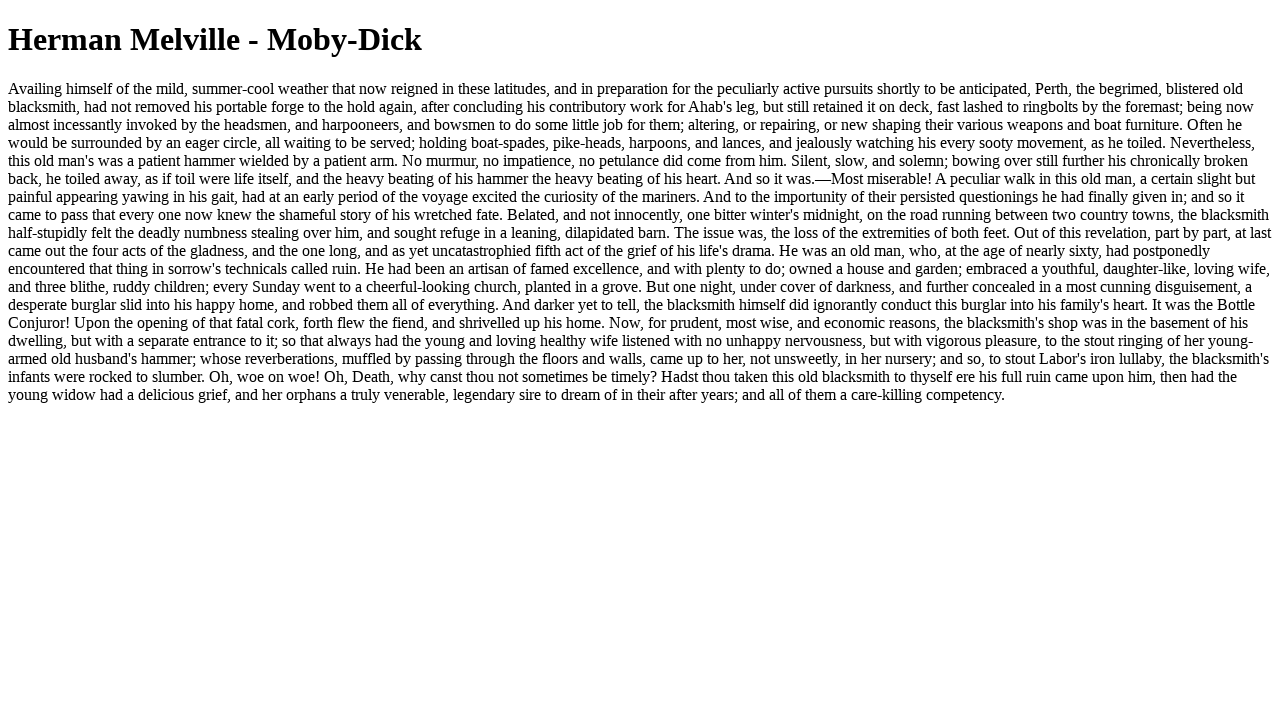

Navigated to quotes.toscrape.com
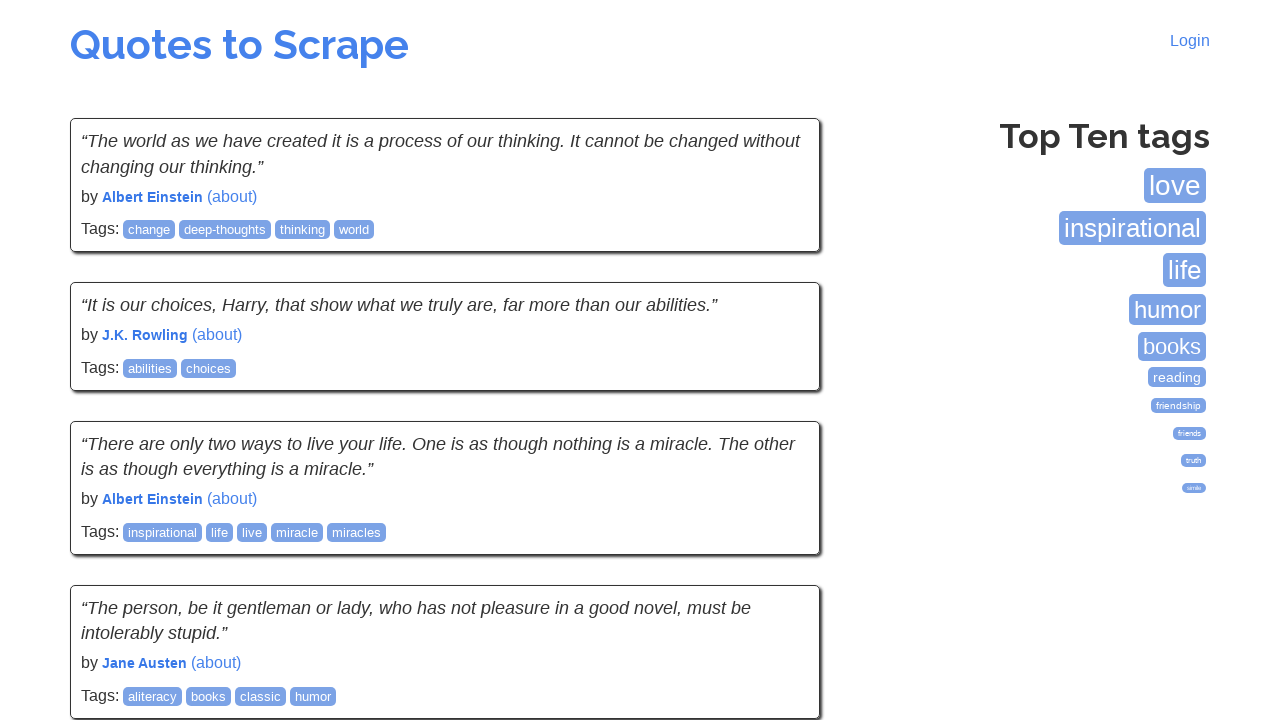

Waited for quote elements to load on quotes.toscrape.com
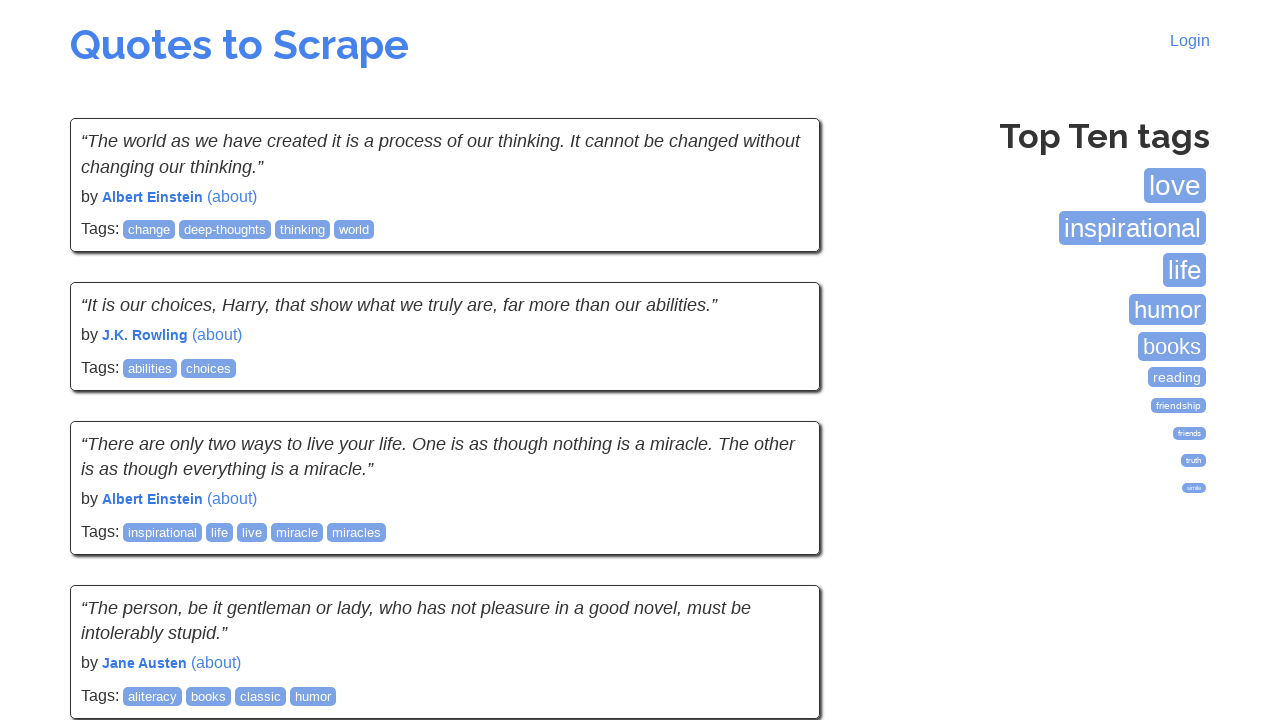

Verified quote text sub-elements are present
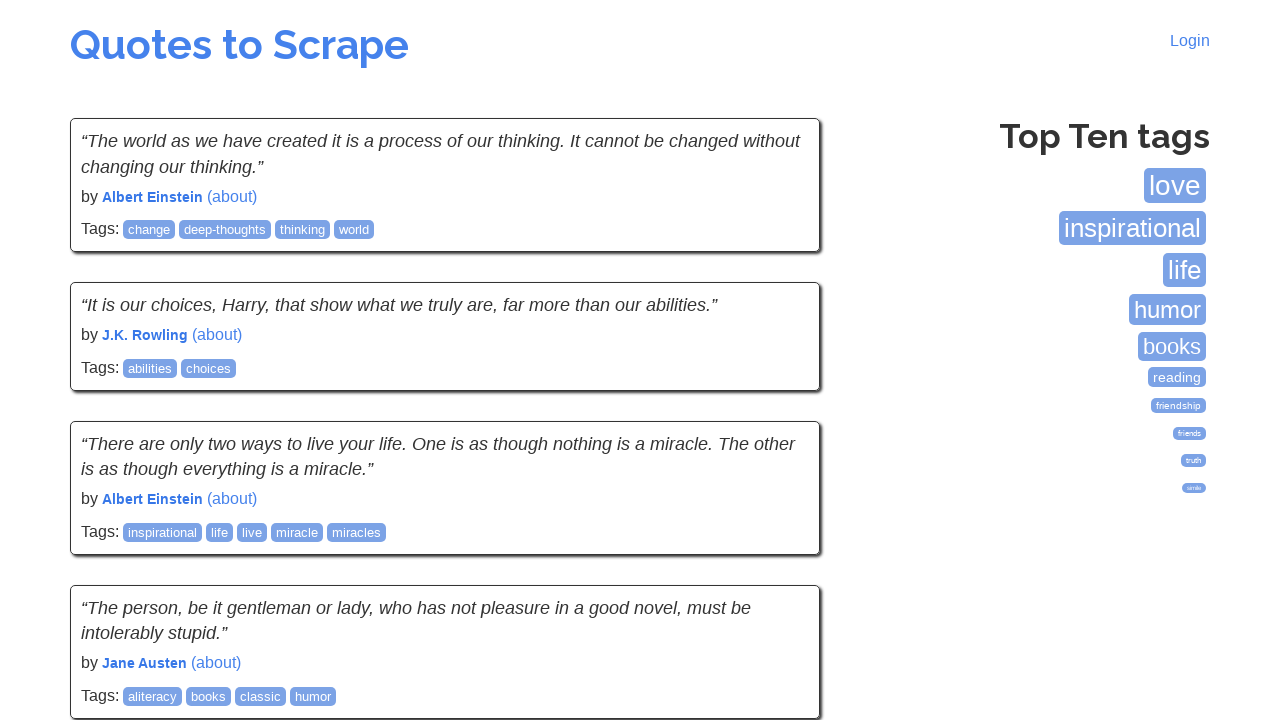

Verified quote author sub-elements are present
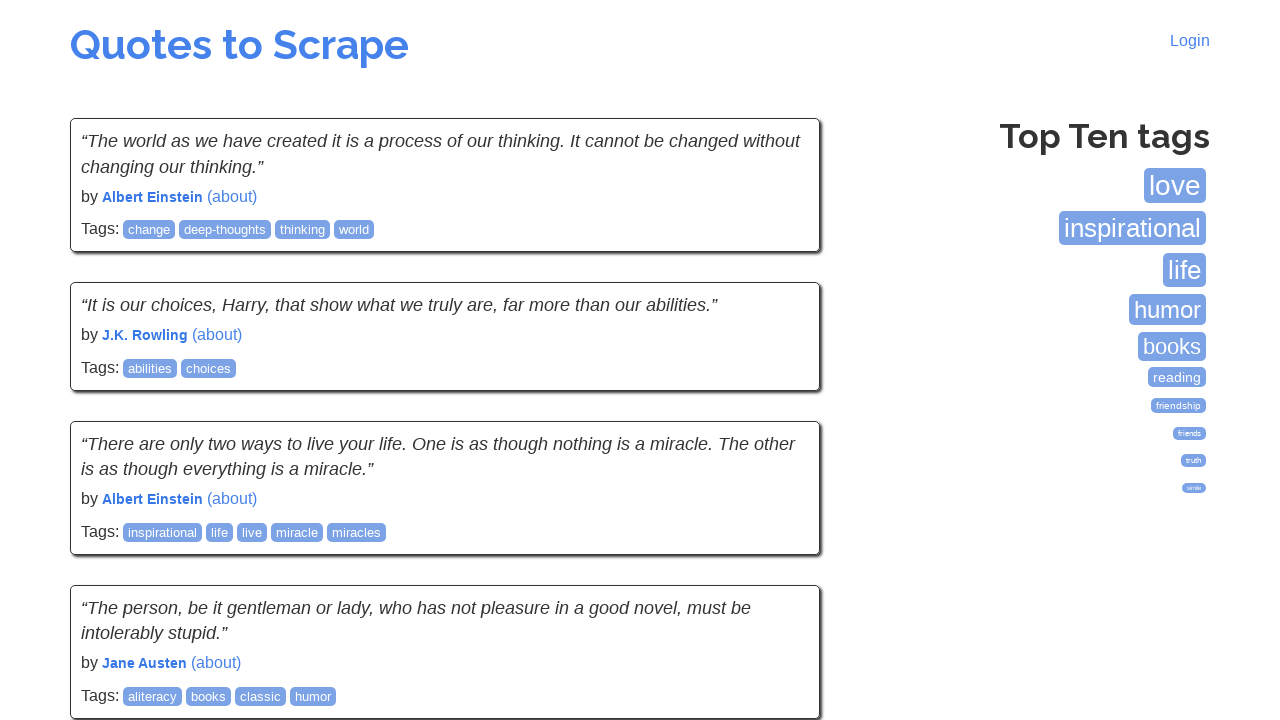

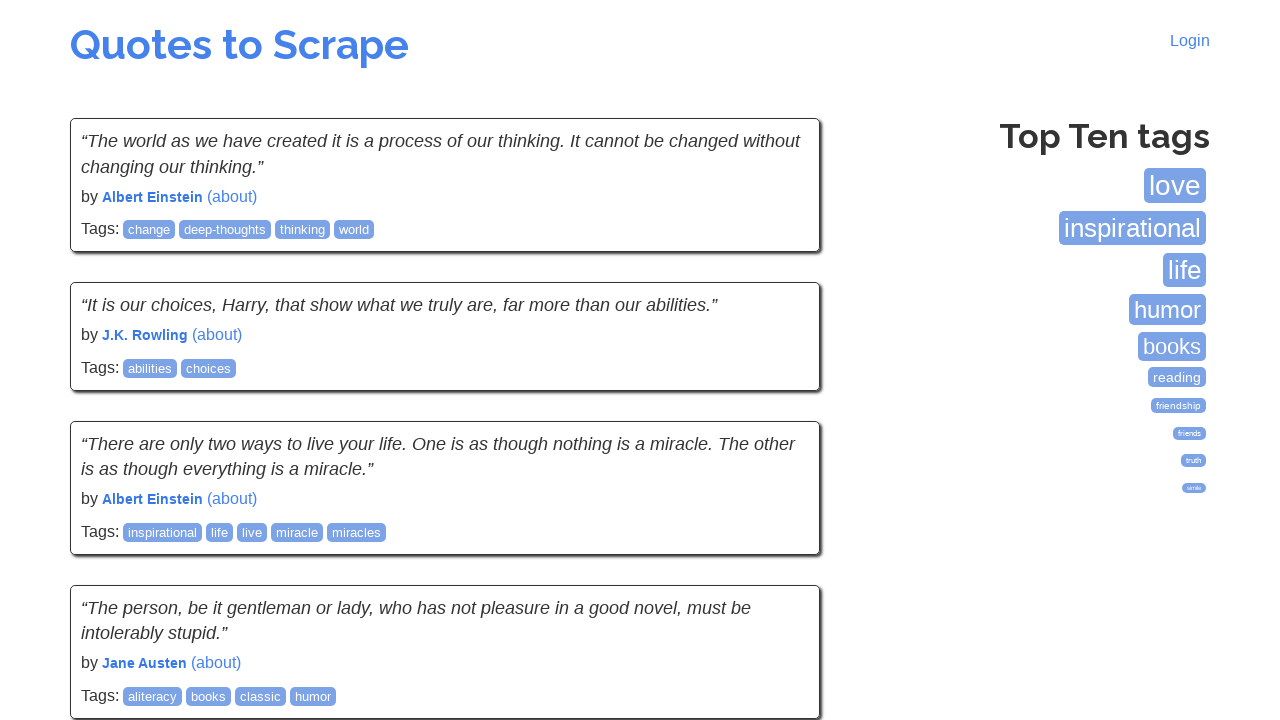